Tests the search functionality on Python.org by entering "pycon" in the search box and verifying that results are found.

Starting URL: http://www.python.org

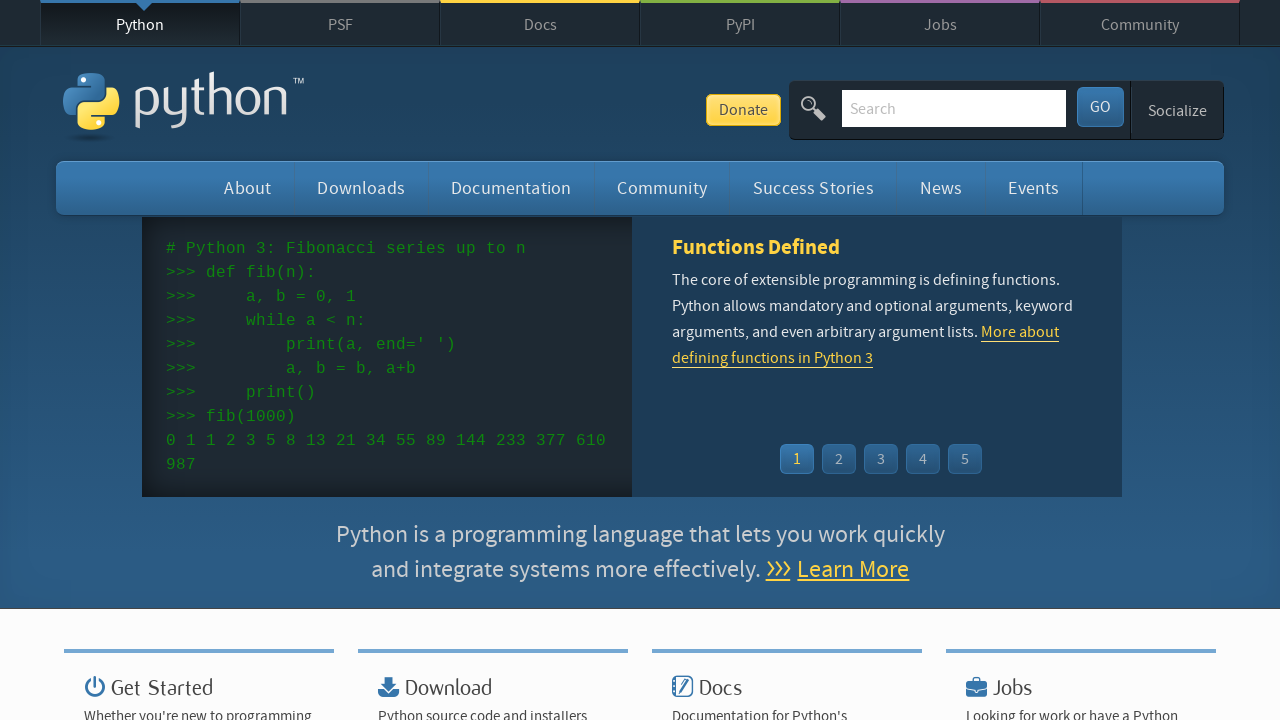

Verified that 'Python' is in the page title
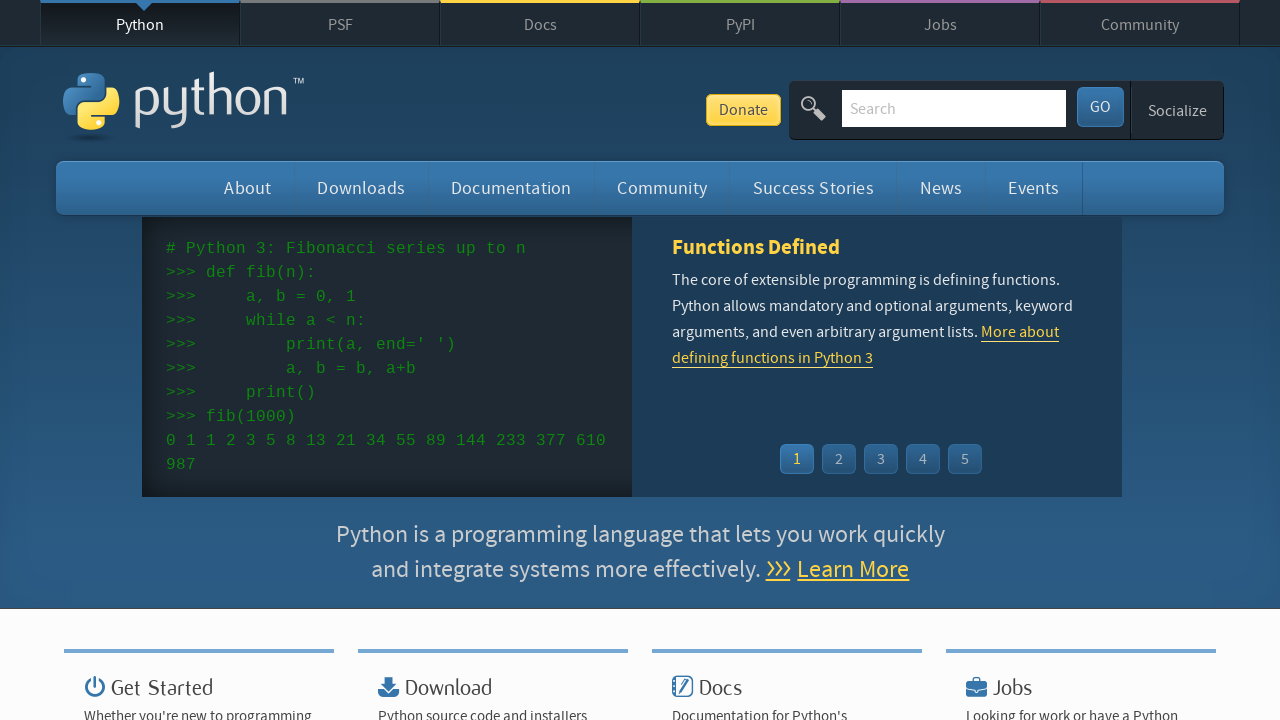

Filled search box with 'pycon' on input[name='q']
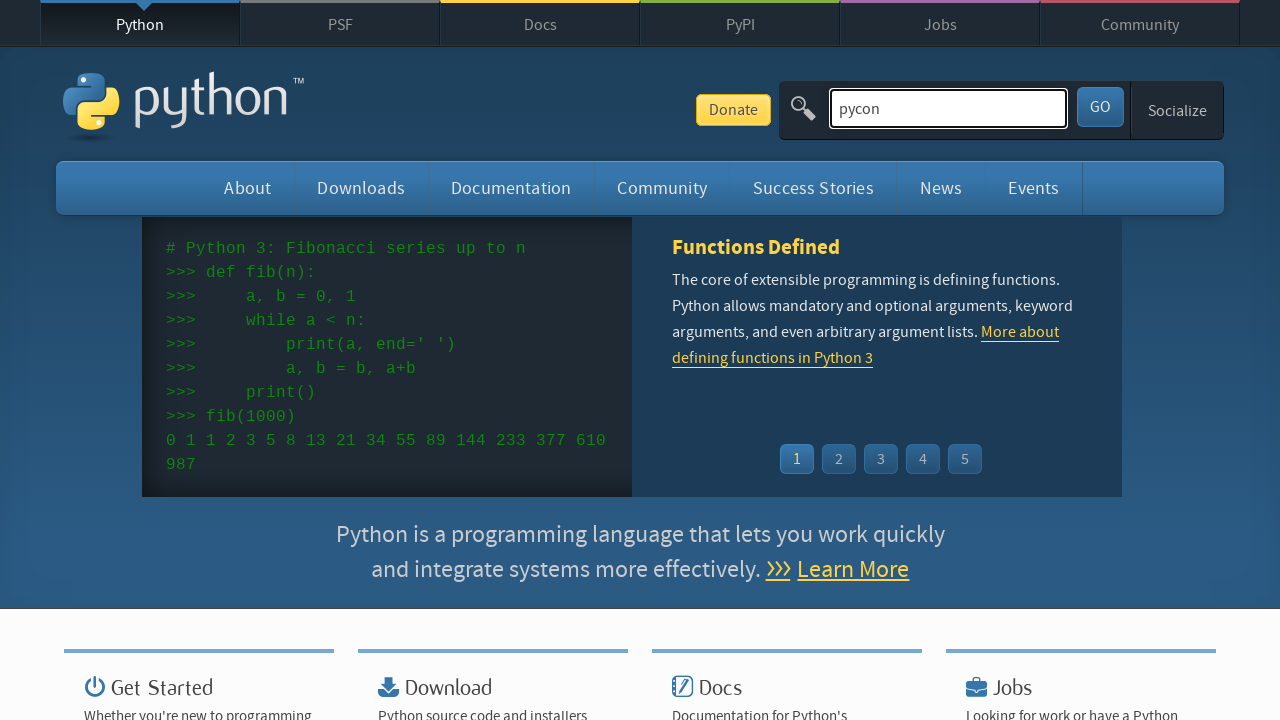

Pressed Enter to submit the search query on input[name='q']
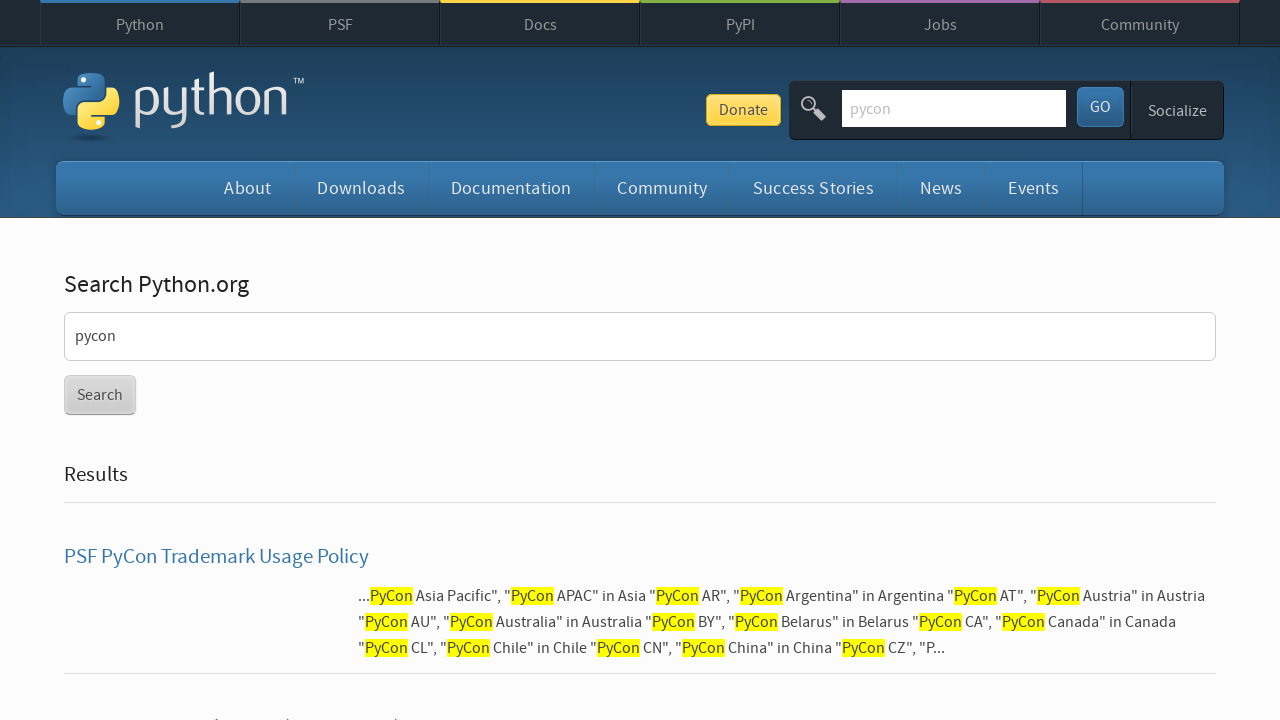

Waited for network idle to ensure results loaded
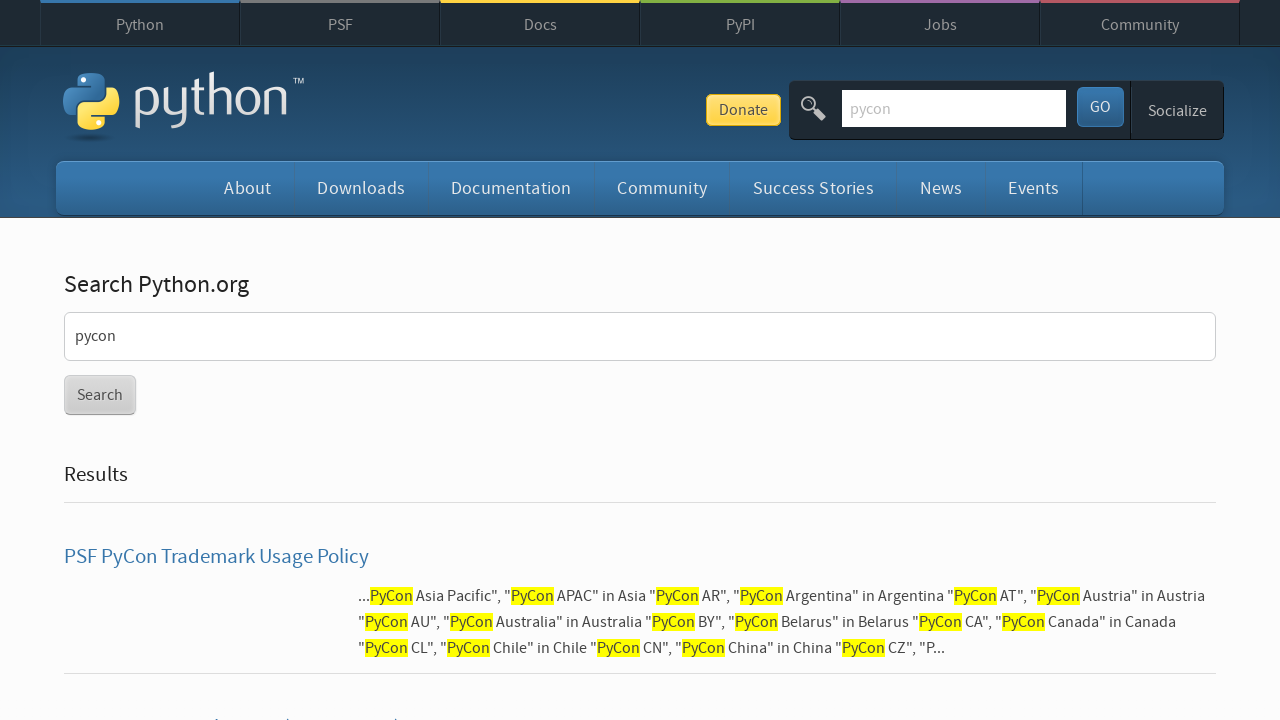

Verified that search results were found (no 'No results found' message)
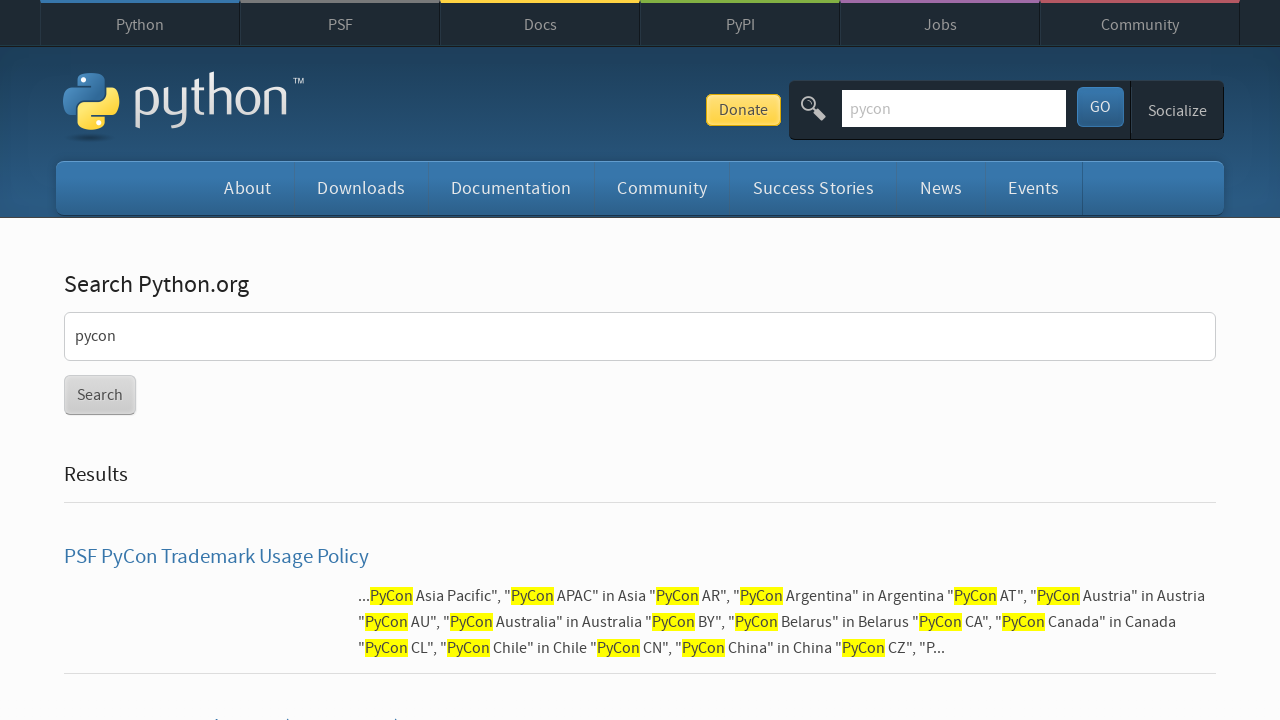

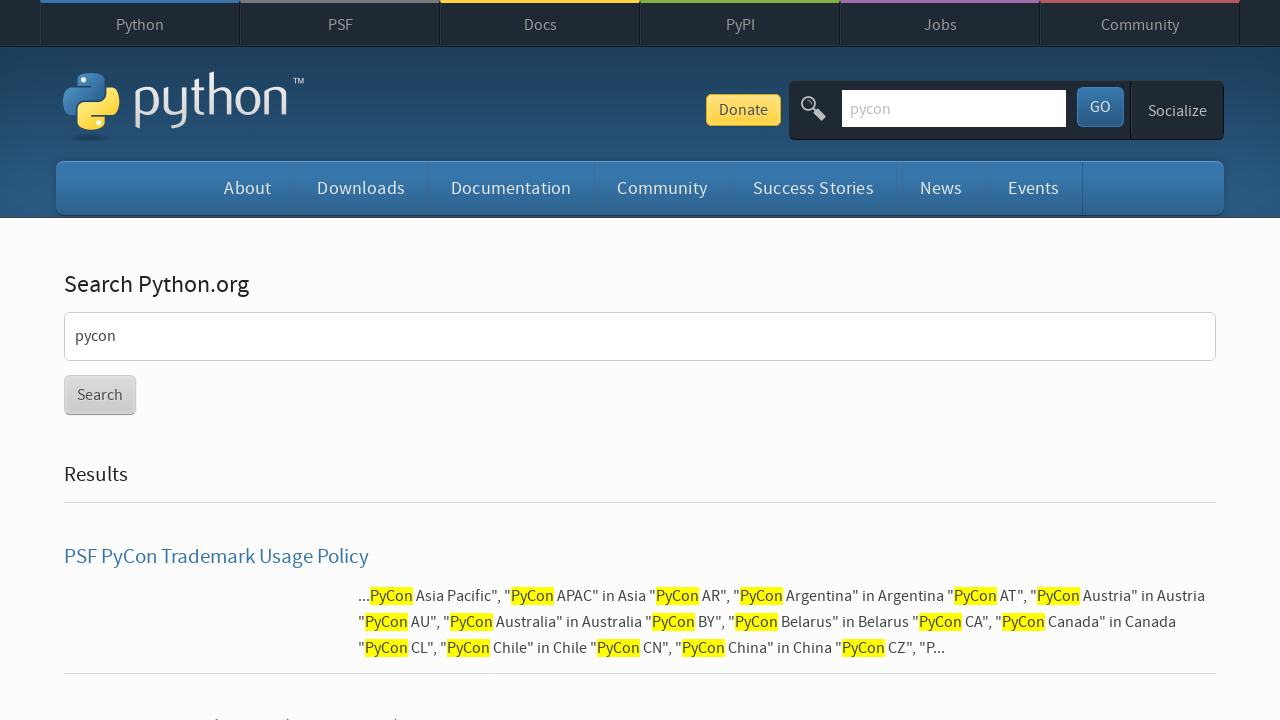